Tests autocomplete suggestion functionality by typing text and selecting a suggestion

Starting URL: https://rahulshettyacademy.com/AutomationPractice/

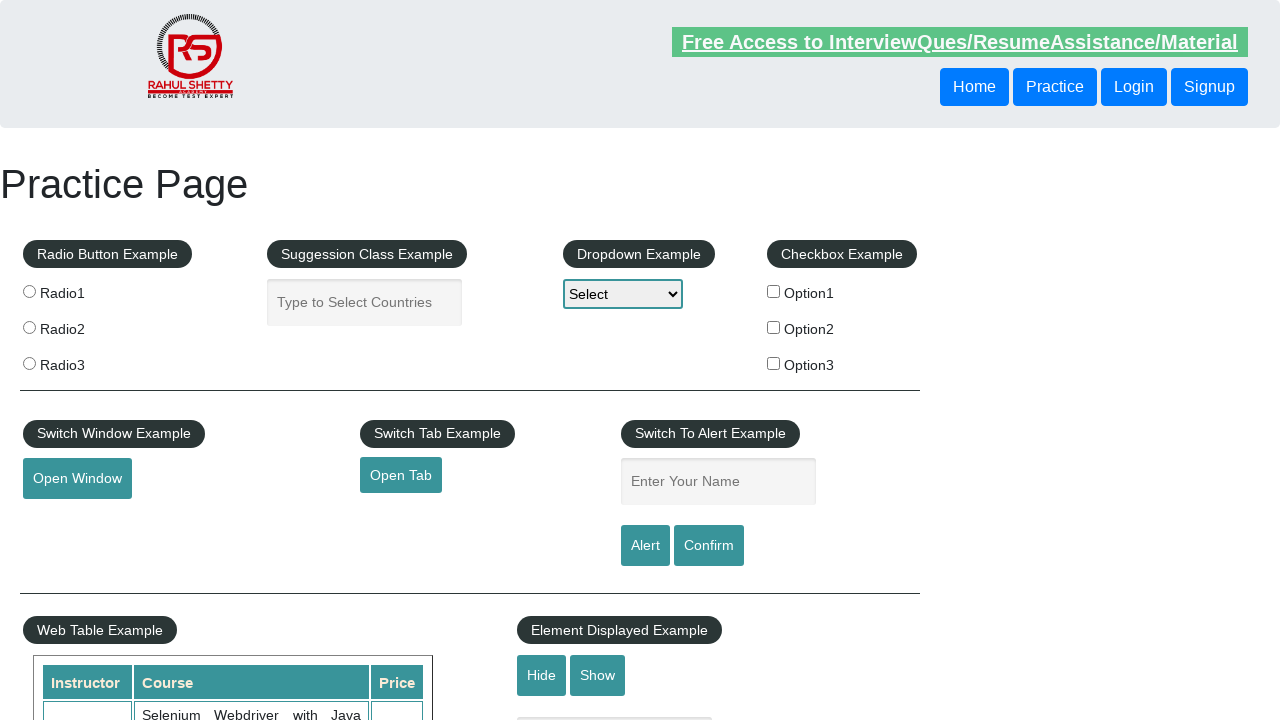

Filled suggestion input field with 'Me' on xpath=/html/body/div[1]/div[2]/fieldset/input
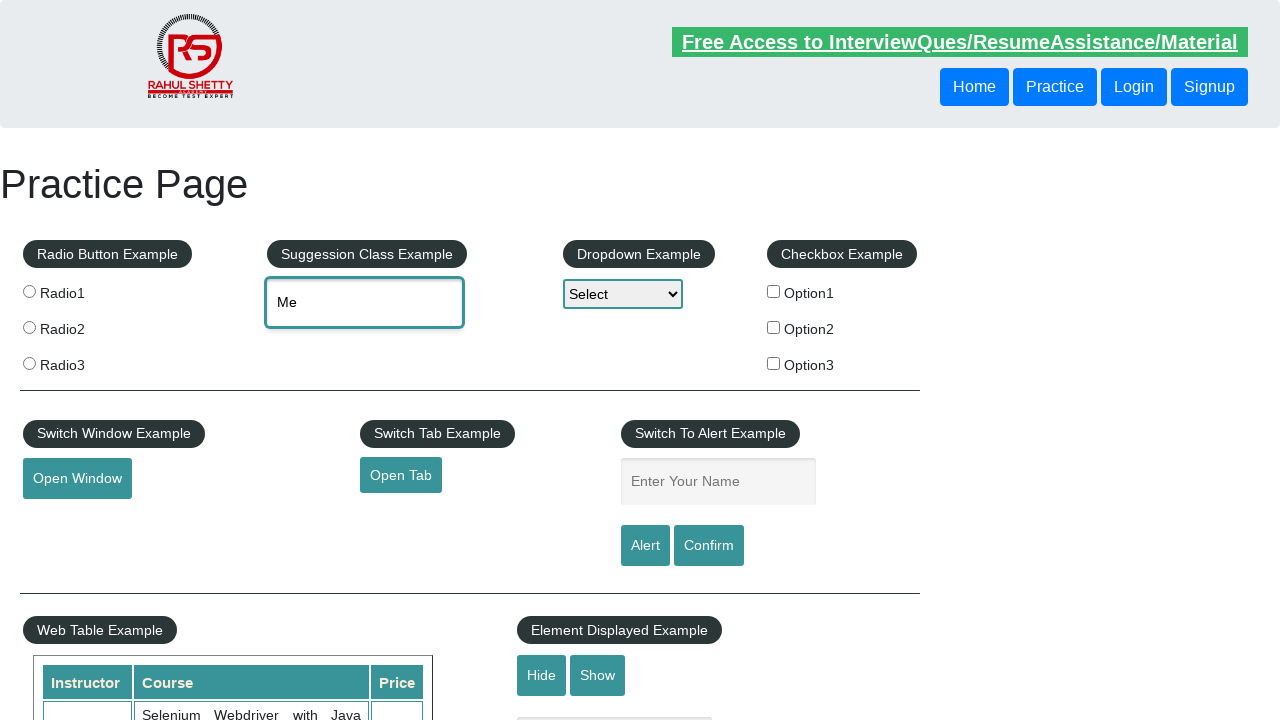

Clicked on autocomplete suggestion (6th item) at (442, 492) on xpath=/html/body/ul/li[6]/div
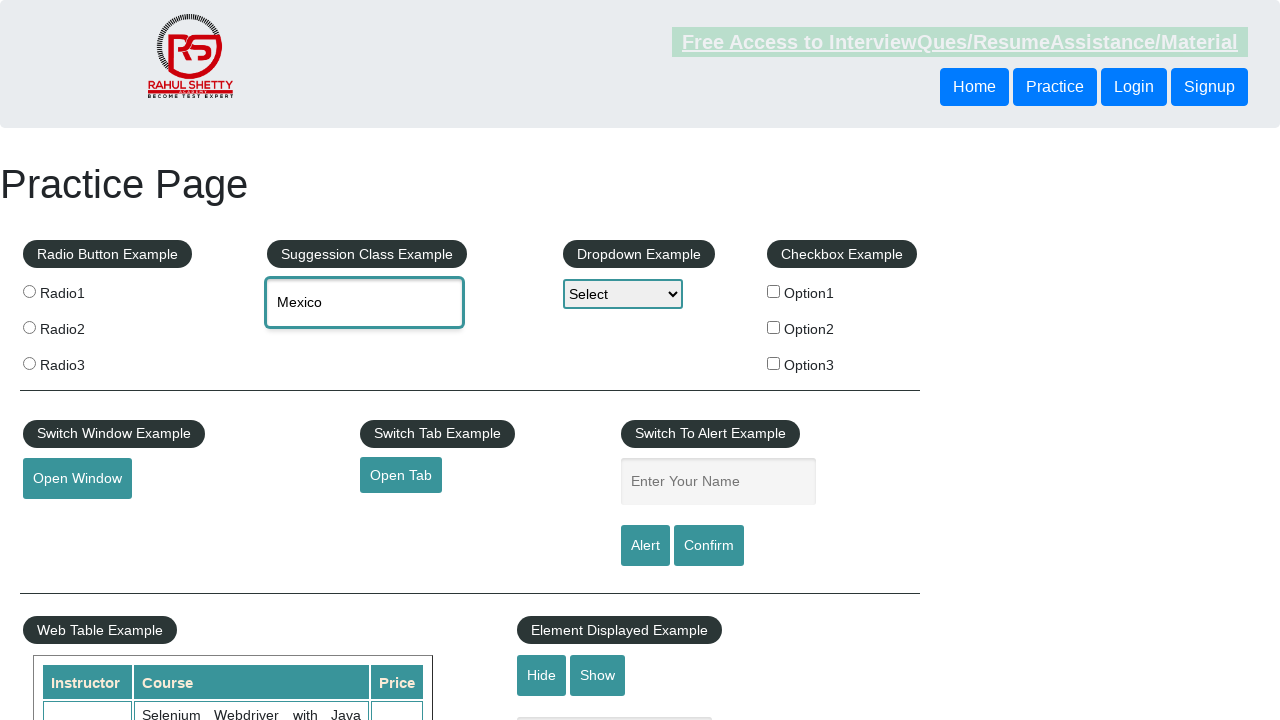

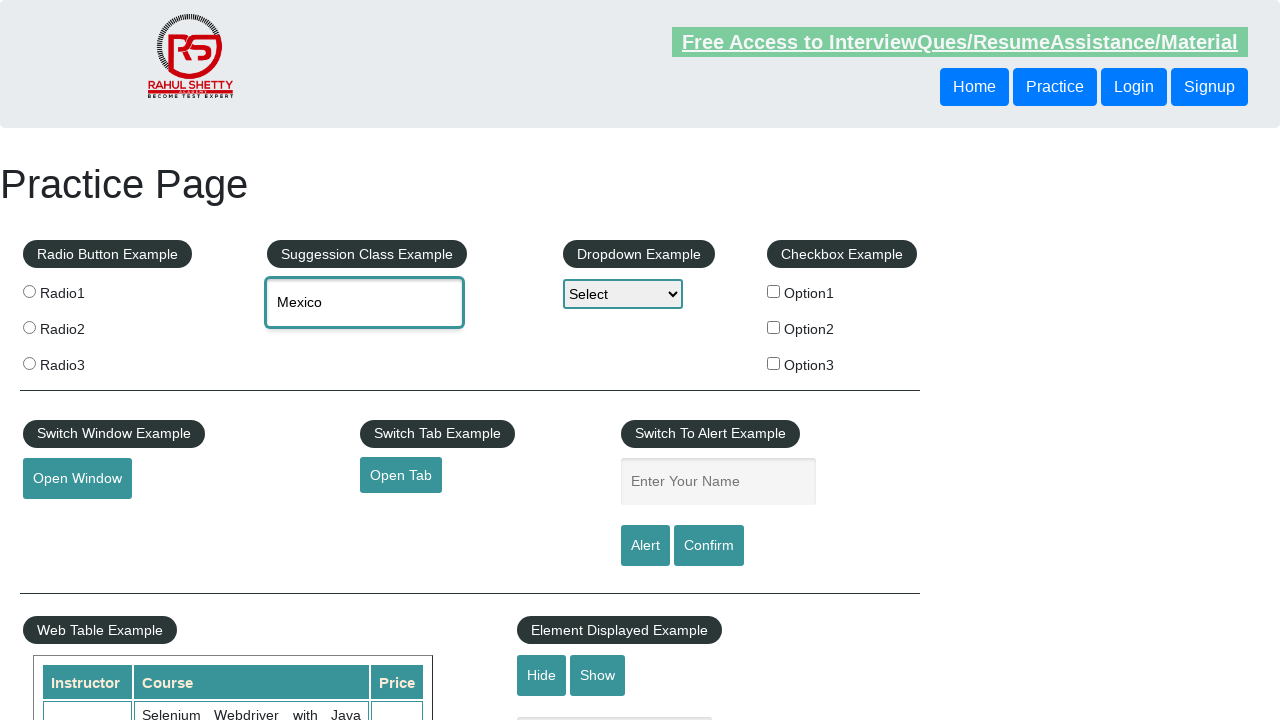